Tests mouse hover functionality by scrolling to an element, hovering over it, and clicking on a reload link in the hover menu

Starting URL: https://rahulshettyacademy.com/AutomationPractice/

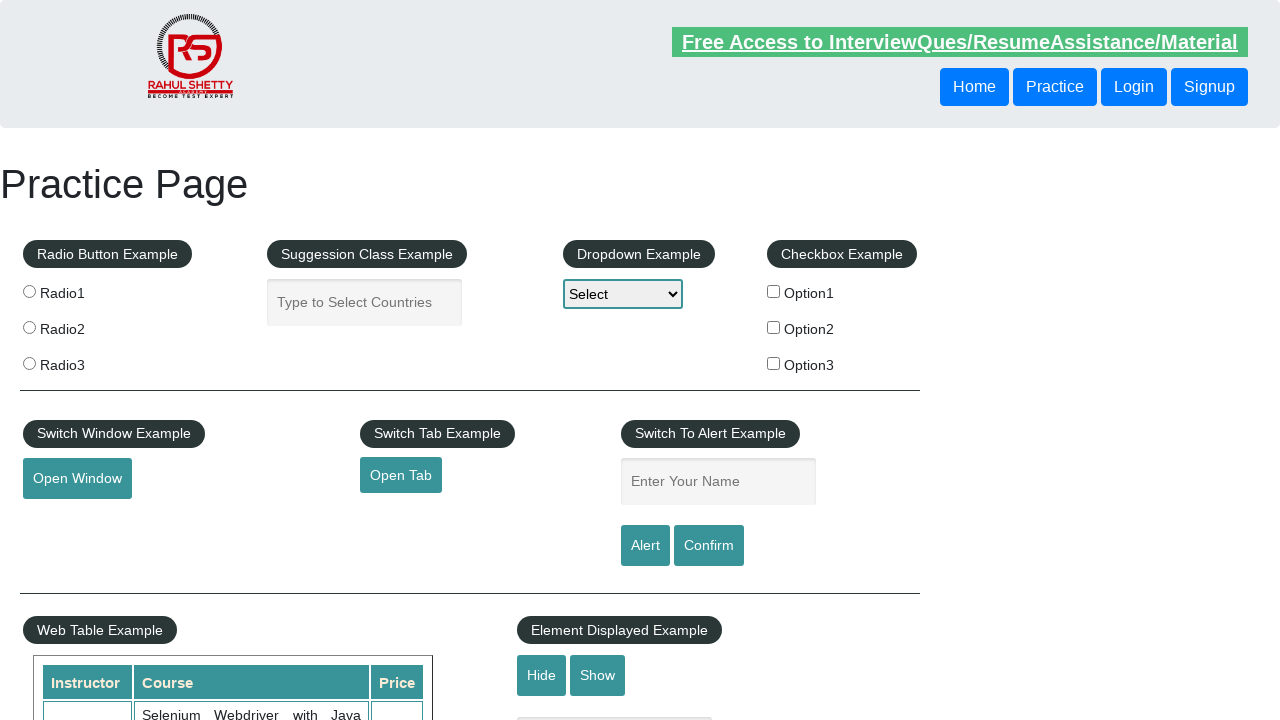

Scrolled to mouse hover element
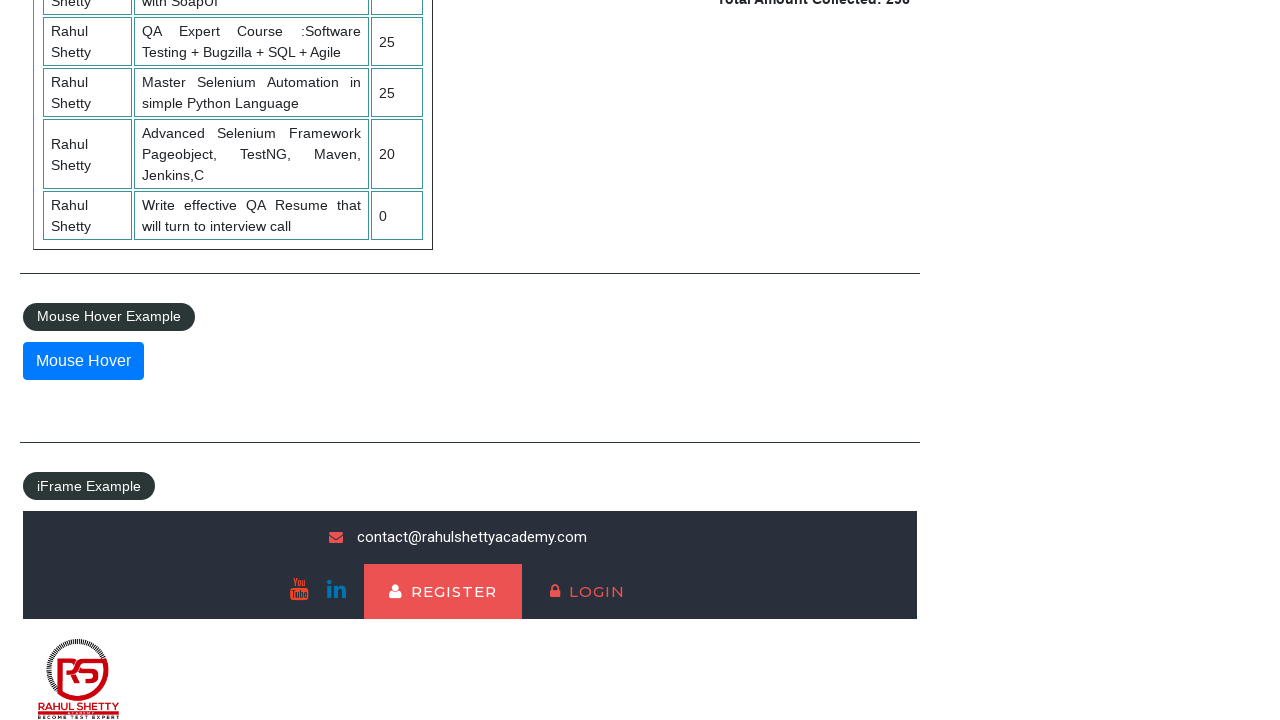

Hovered over element to reveal dropdown menu at (83, 361) on #mousehover
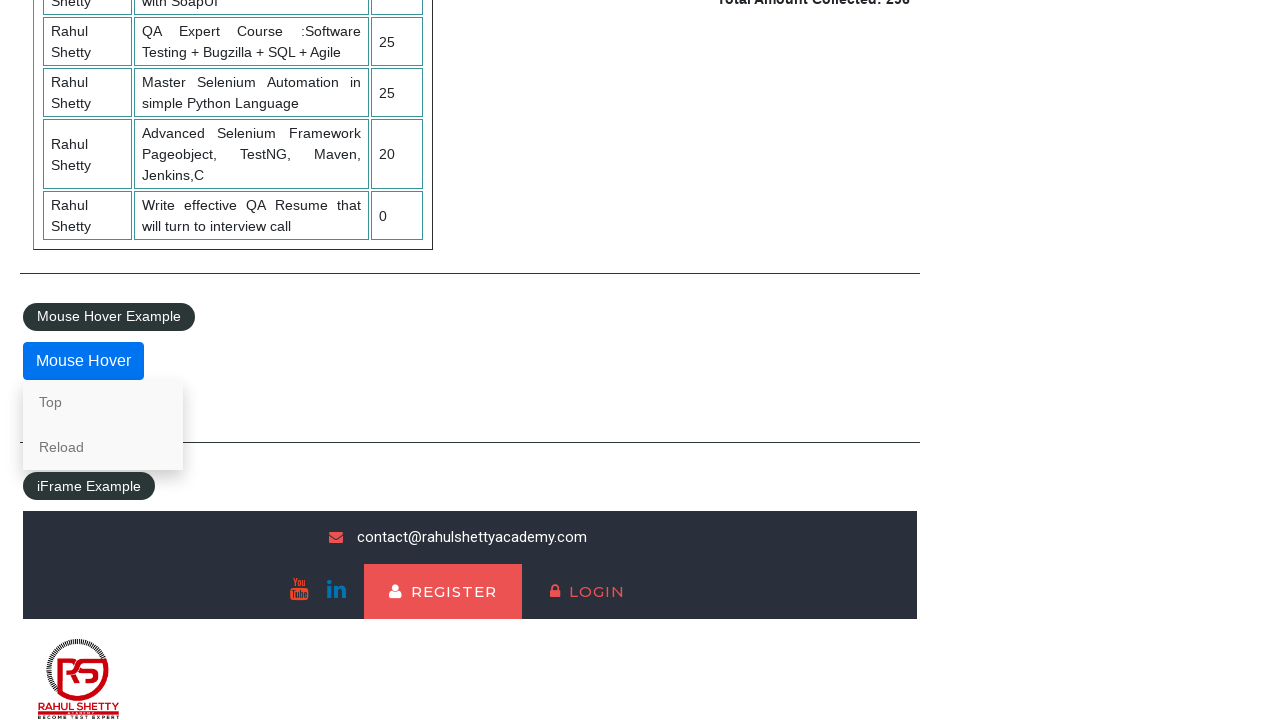

Clicked reload link in hover menu at (103, 447) on xpath=/html/body/div[4]/div/fieldset/div/div/a[2]
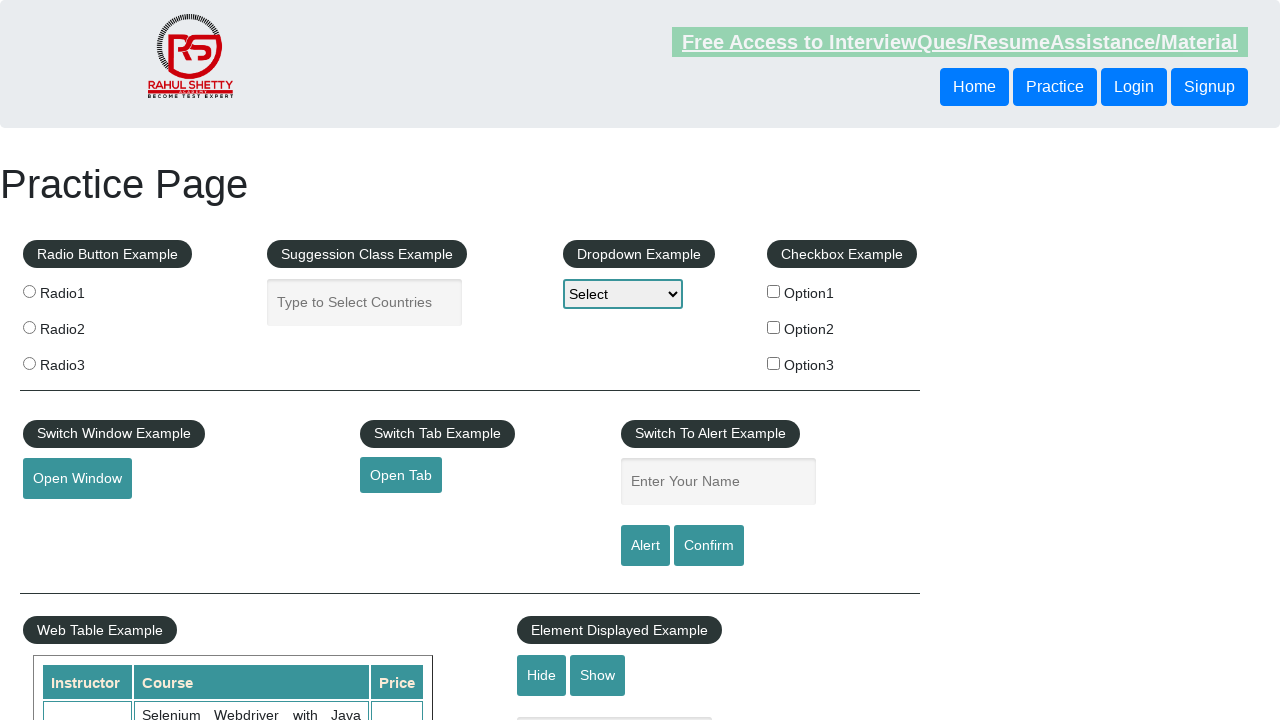

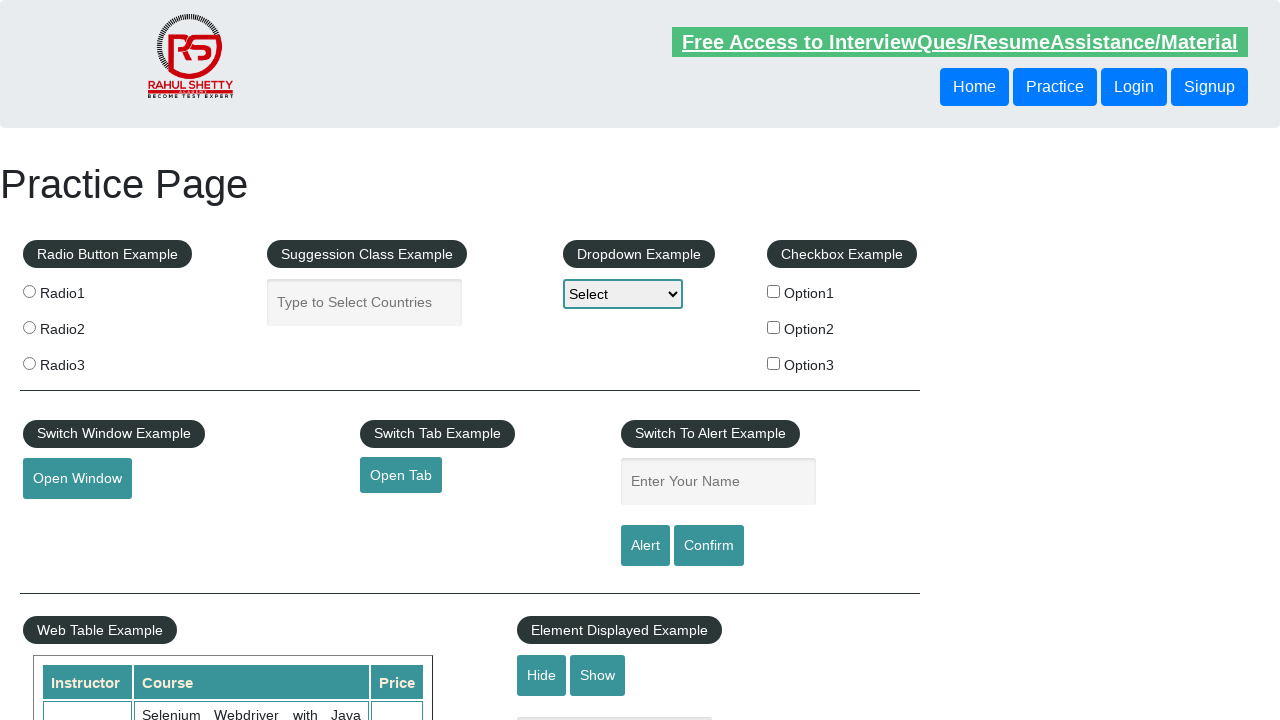